Navigates to the Gimpo City (Masan district) government website and waits for the page to load completely.

Starting URL: https://www.gimpo.go.kr/masan/index.do

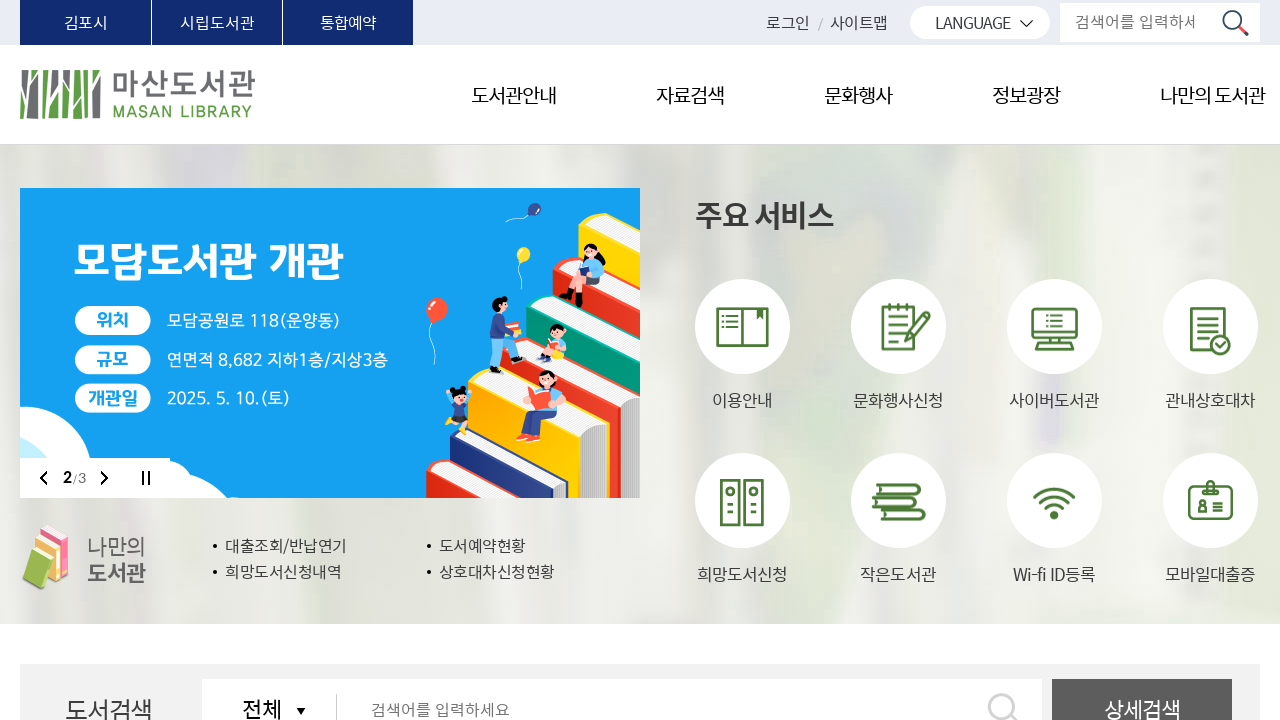

Navigated to Gimpo City (Masan district) government website
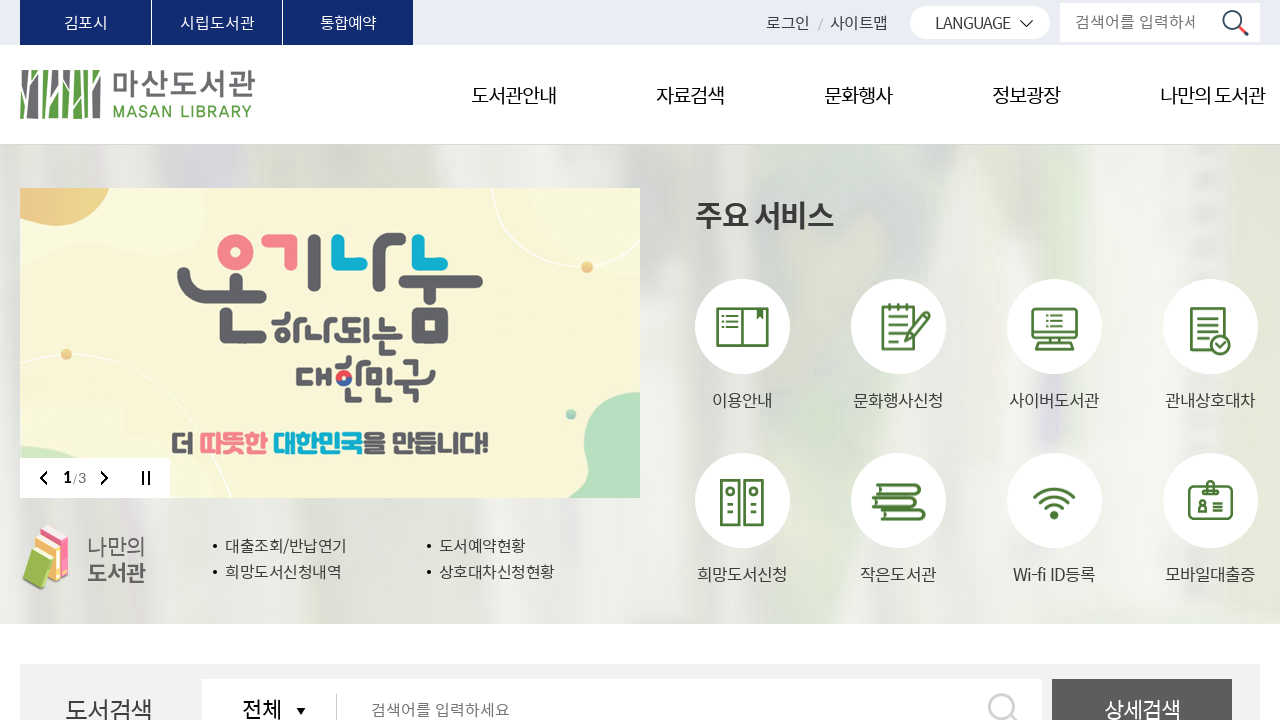

Waited for page to fully load (networkidle state reached)
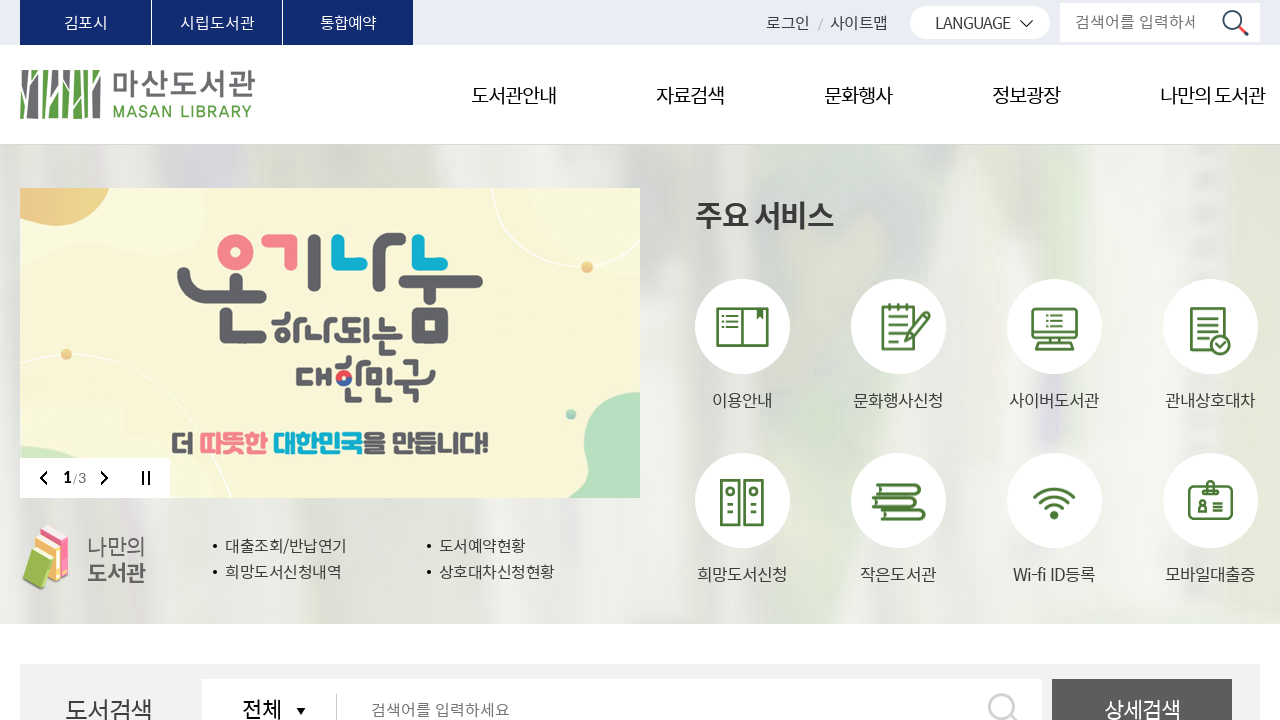

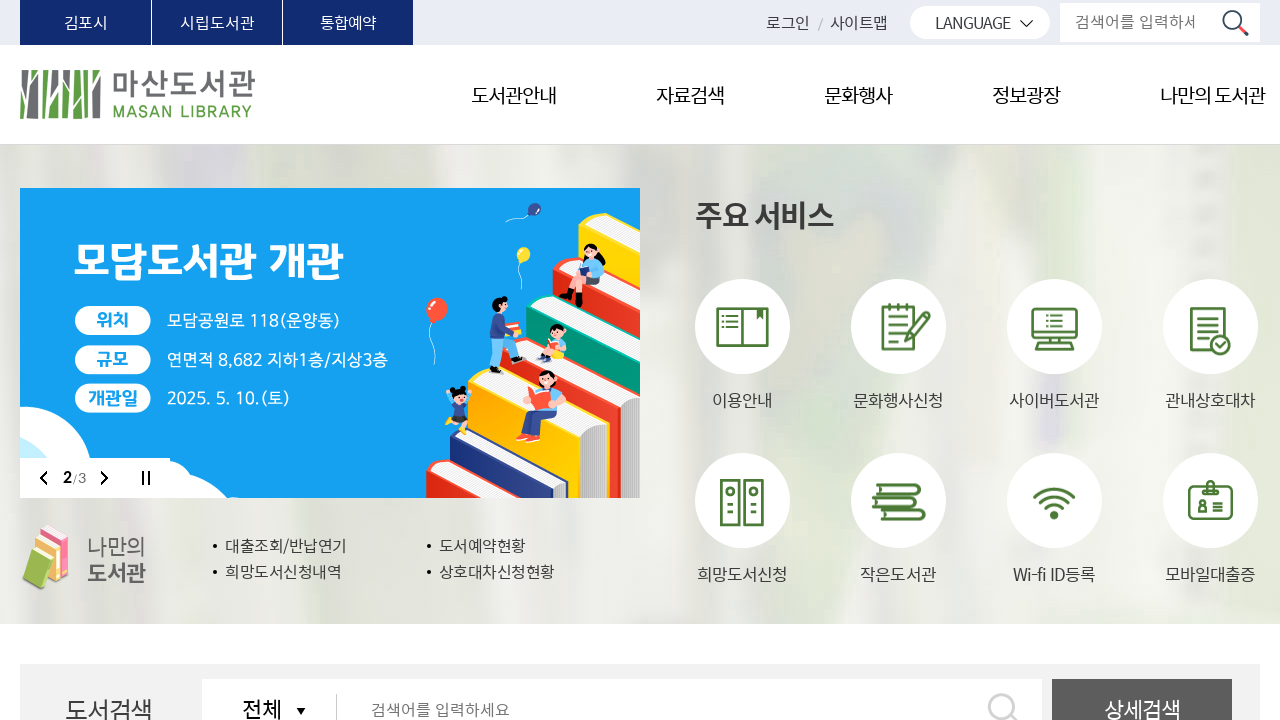